Navigates to a practice automation page and interacts with a table to count rows and columns and extract data from a specific row

Starting URL: https://rahulshettyacademy.com/AutomationPractice

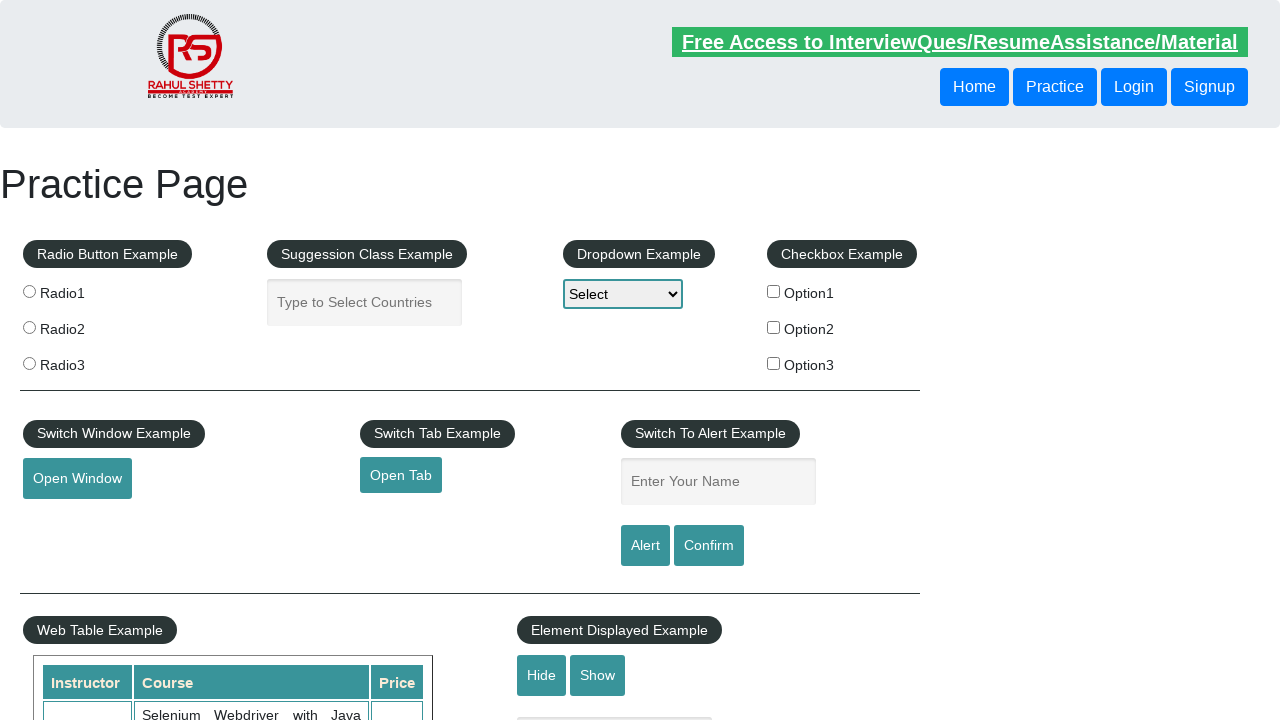

Waited for table with name 'courses' to be present
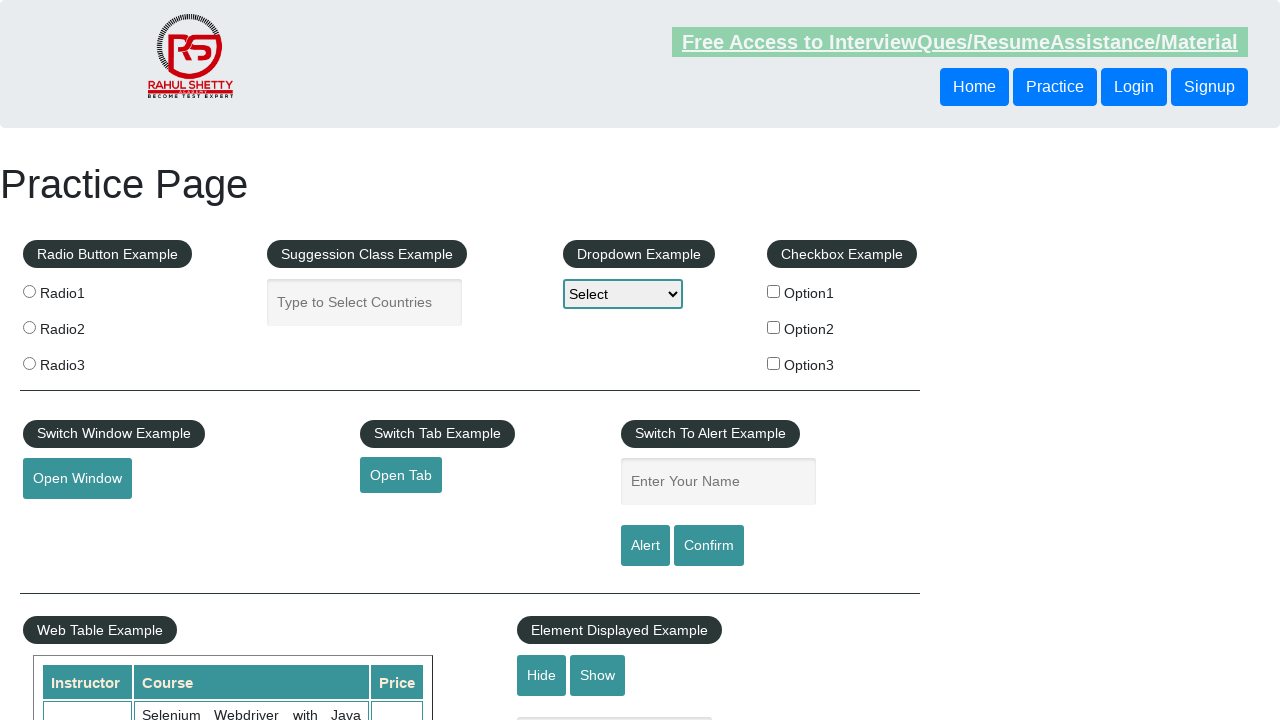

Counted rows in table: 11 rows found
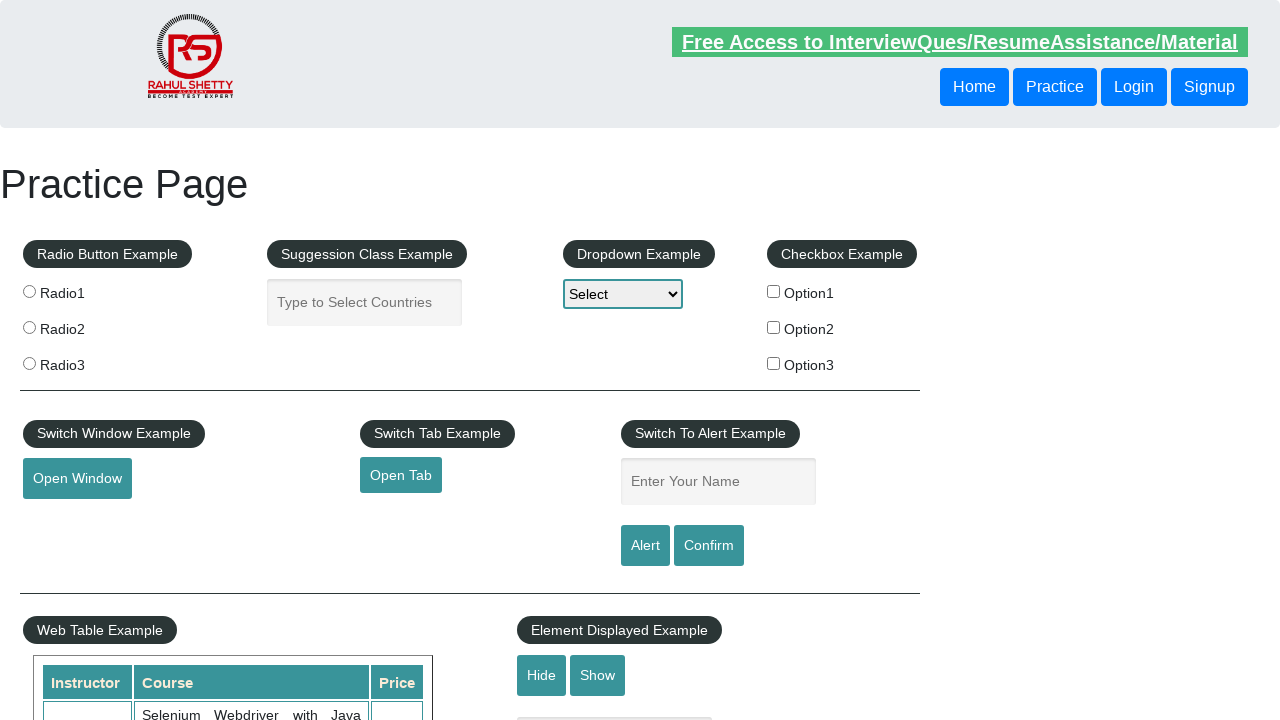

Counted columns in table: 3 columns found
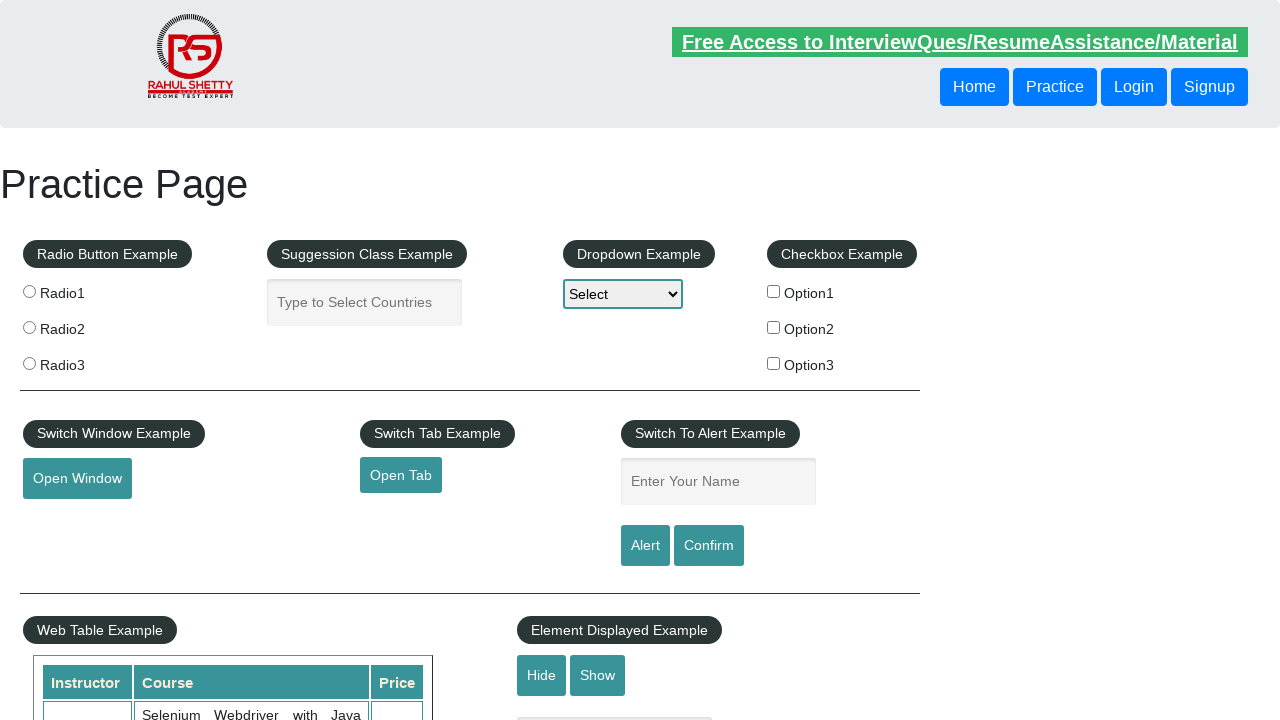

Extracted text content from the third row of the table
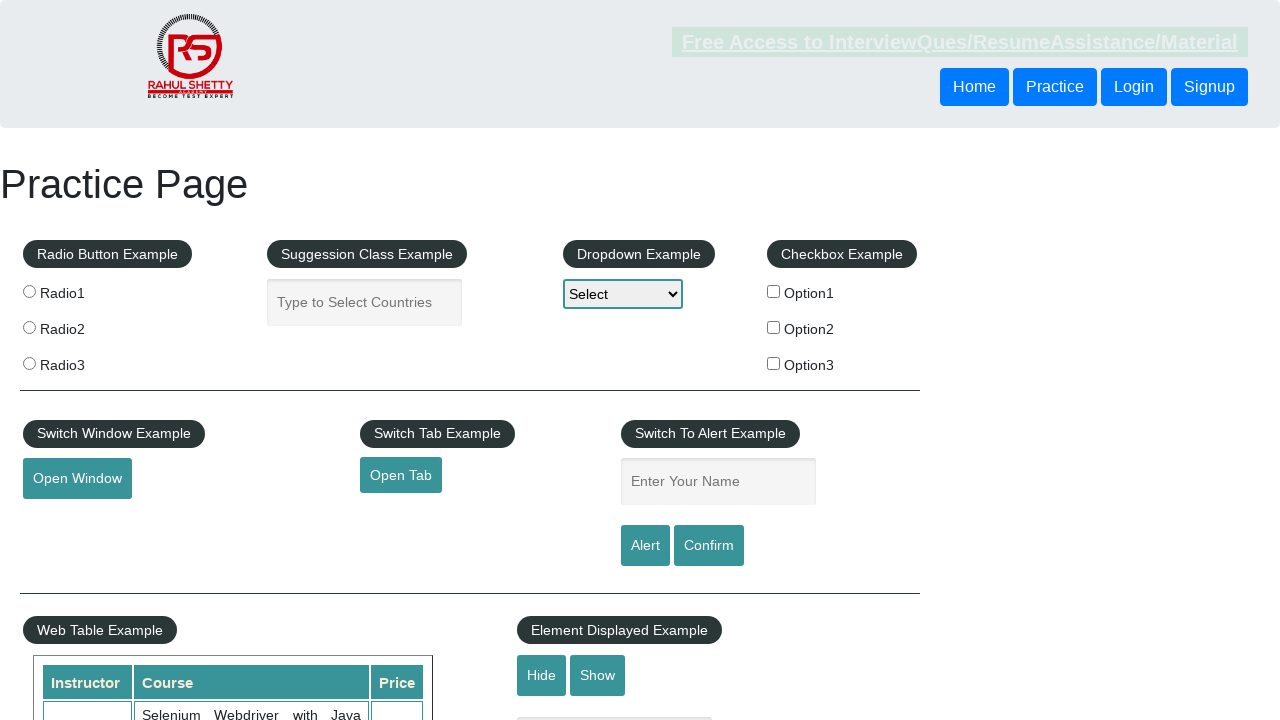

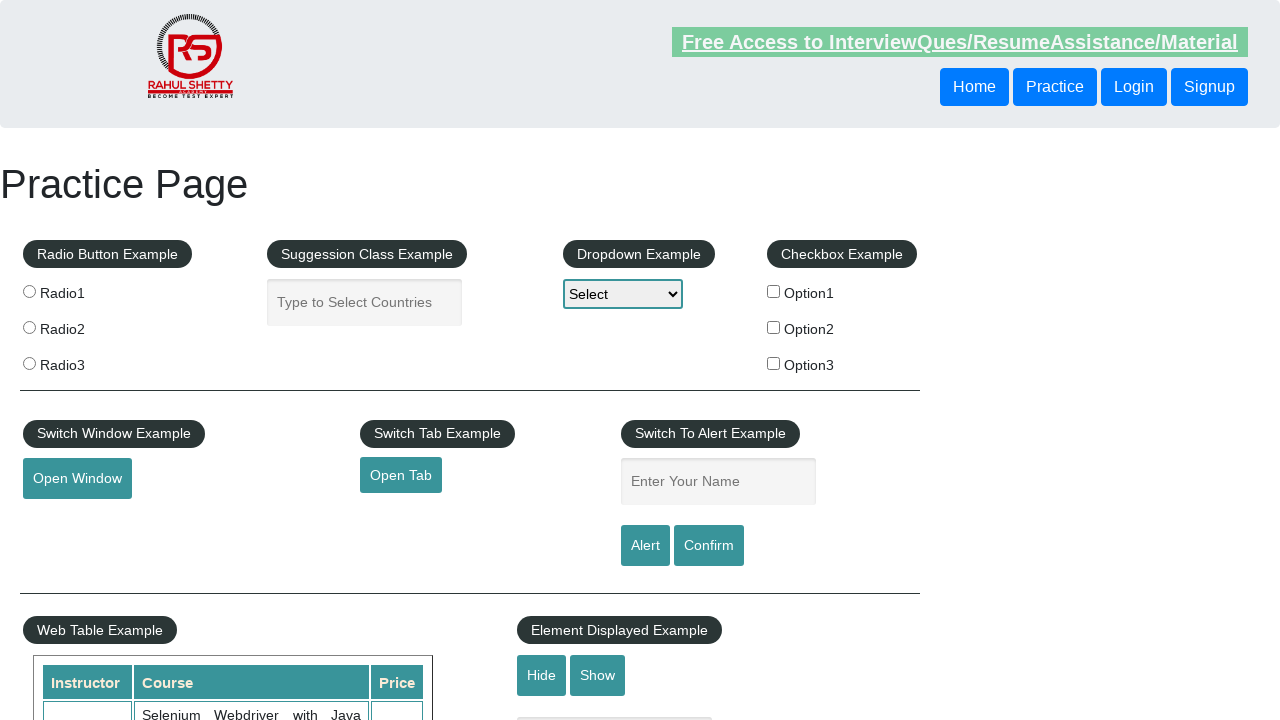